Navigates to the SHAFT framework homepage - this is a driver session management test with no additional actions beyond navigation

Starting URL: https://shafthq.github.io/

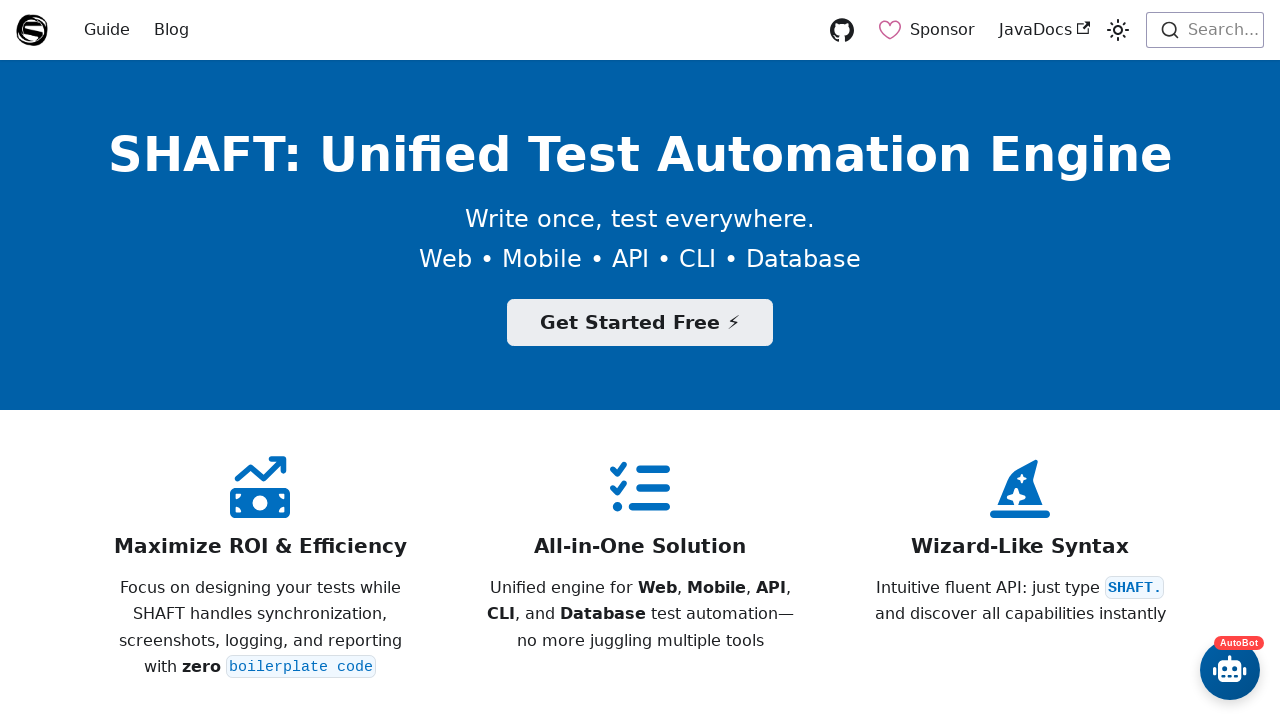

Navigated to SHAFT framework homepage and waited for DOM to load
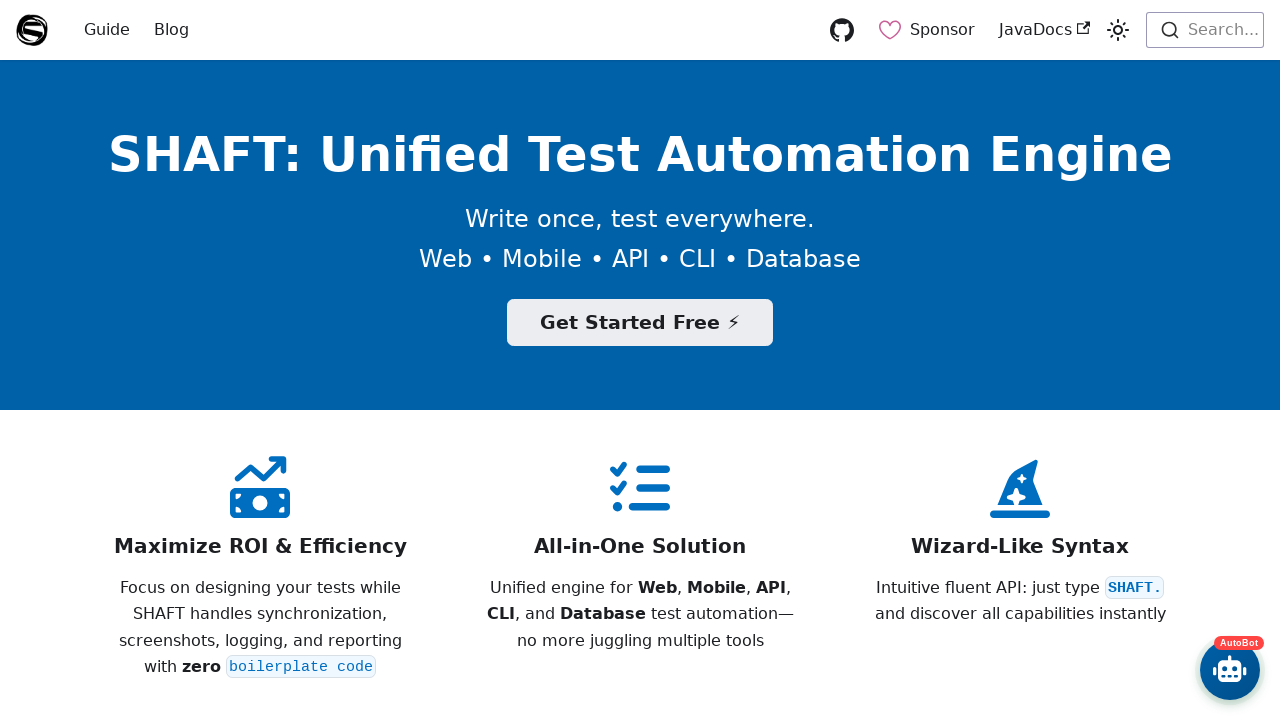

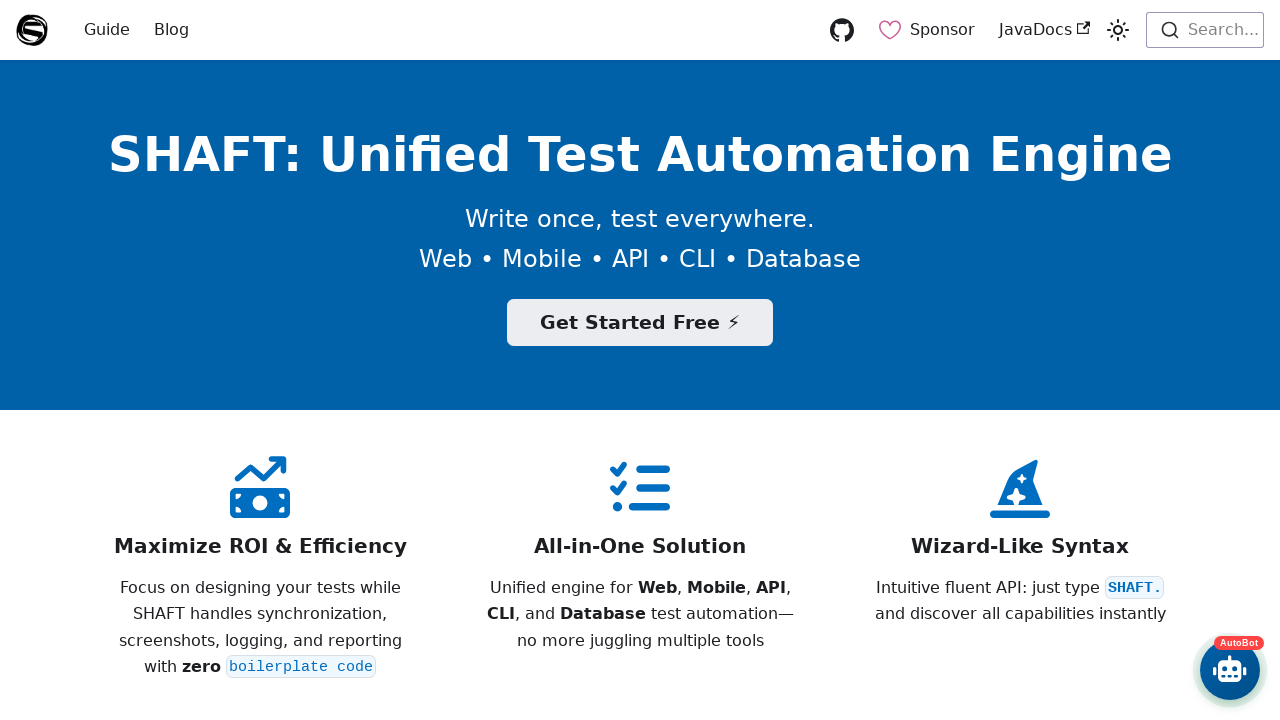